Tests handling a prompt alert by clicking a button that triggers a prompt dialog, entering text, and accepting it

Starting URL: https://demoqa.com/alerts

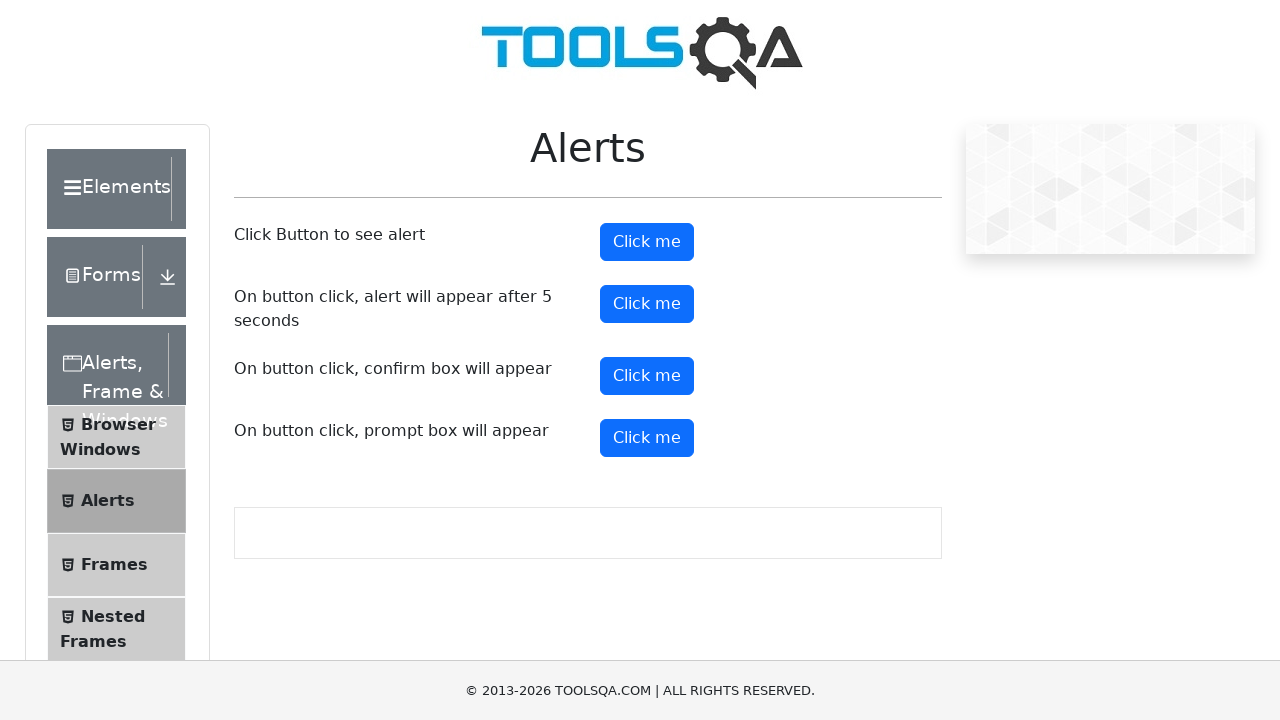

Set up dialog handler to accept prompt with 'Marina Thompson'
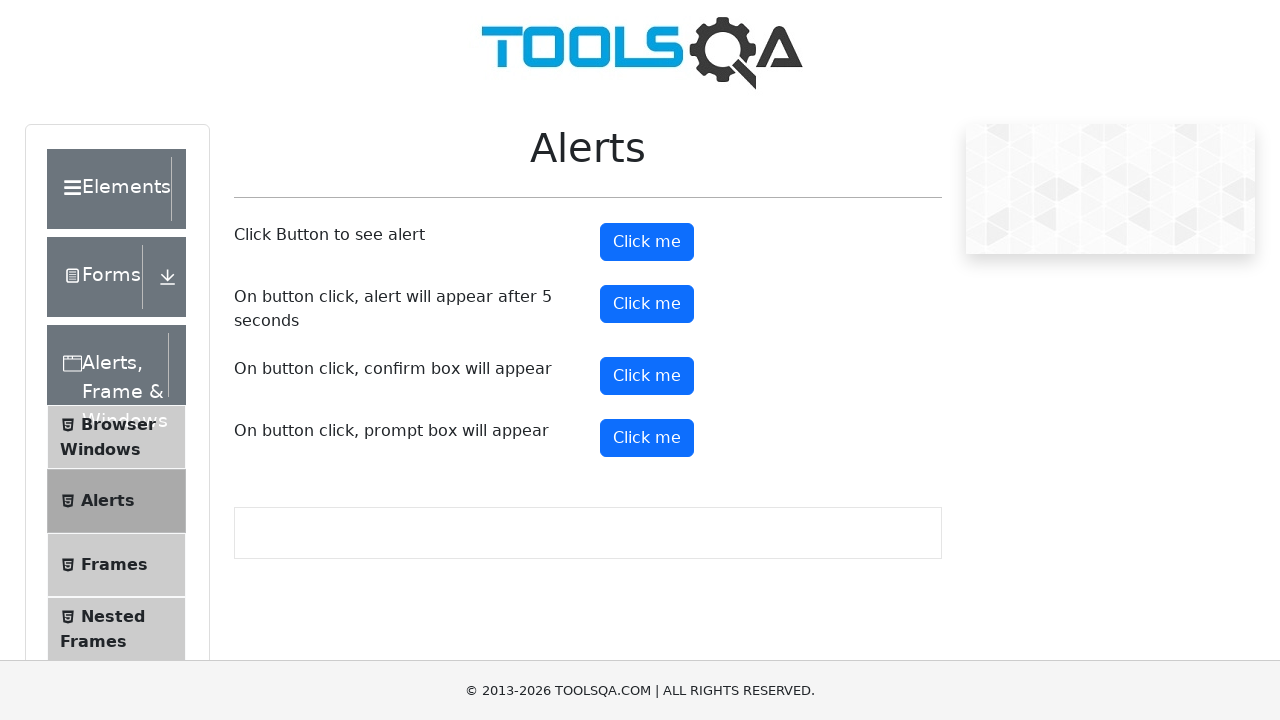

Clicked prompt button to trigger prompt alert dialog at (647, 438) on #promtButton
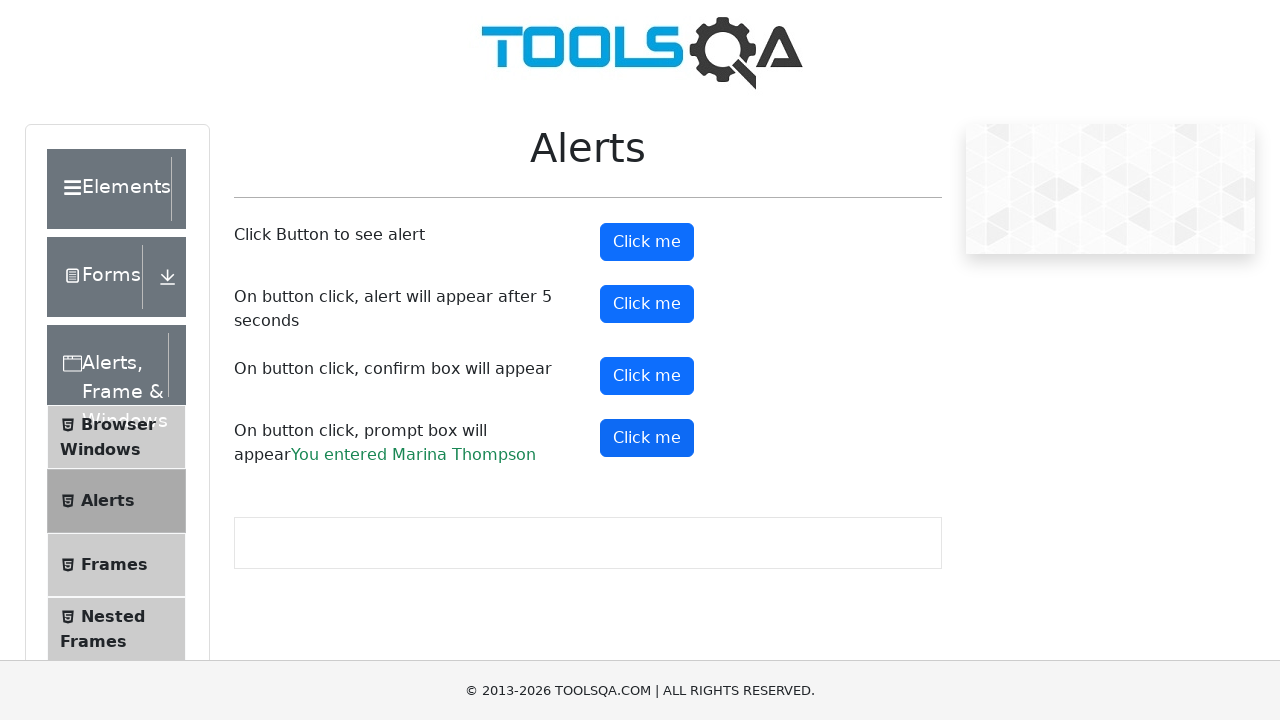

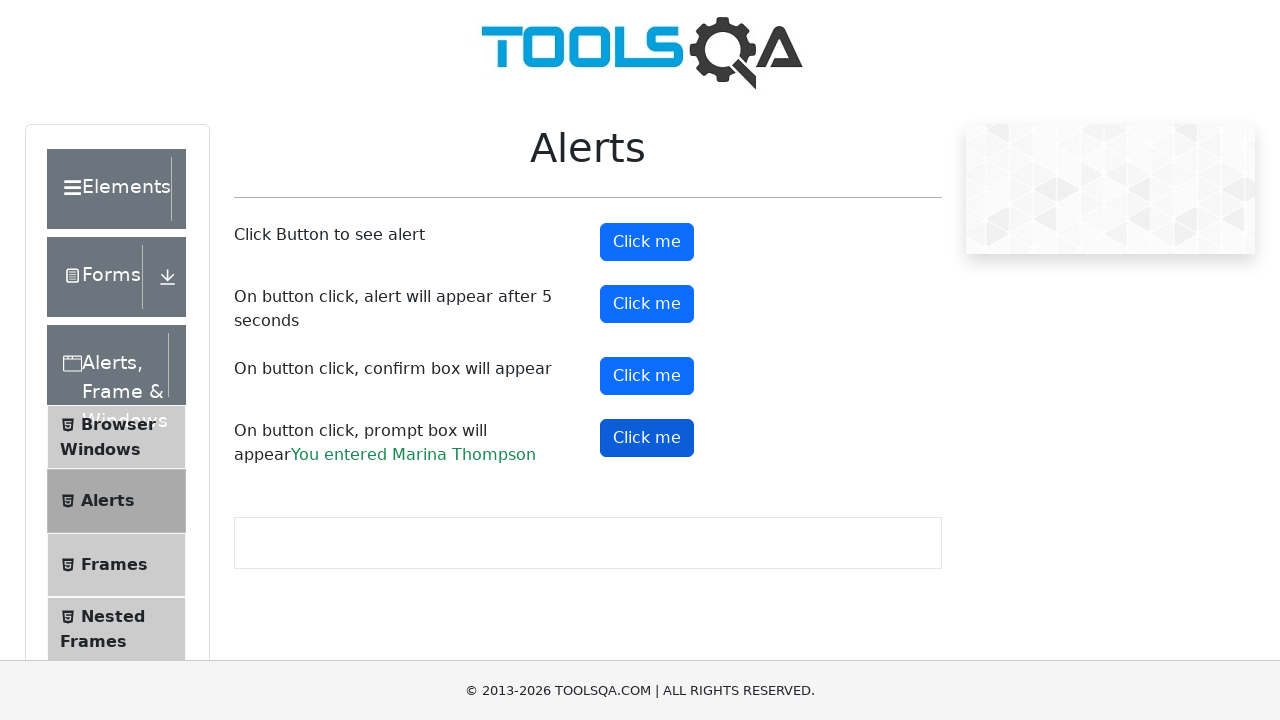